Tests a page with delayed element loading by waiting for a button to become clickable, clicking it, and verifying a success message appears

Starting URL: http://suninjuly.github.io/wait2.html

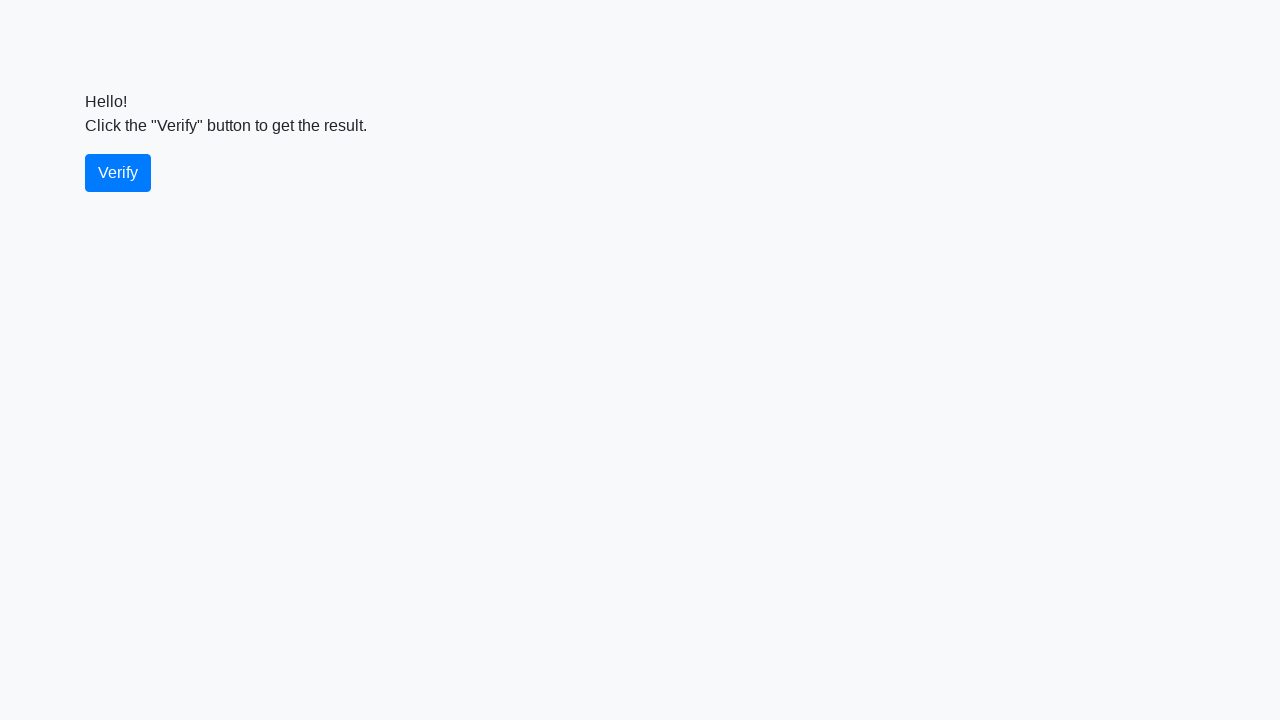

Navigated to wait2.html page
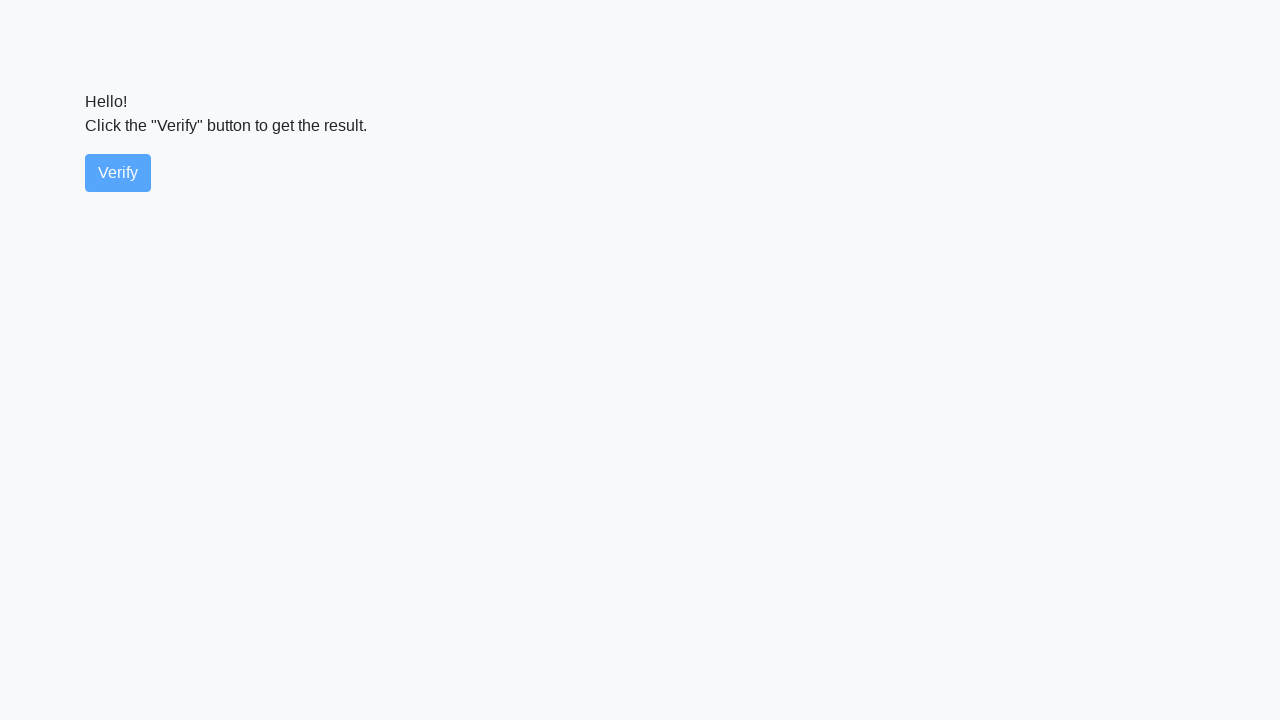

Verify button became visible
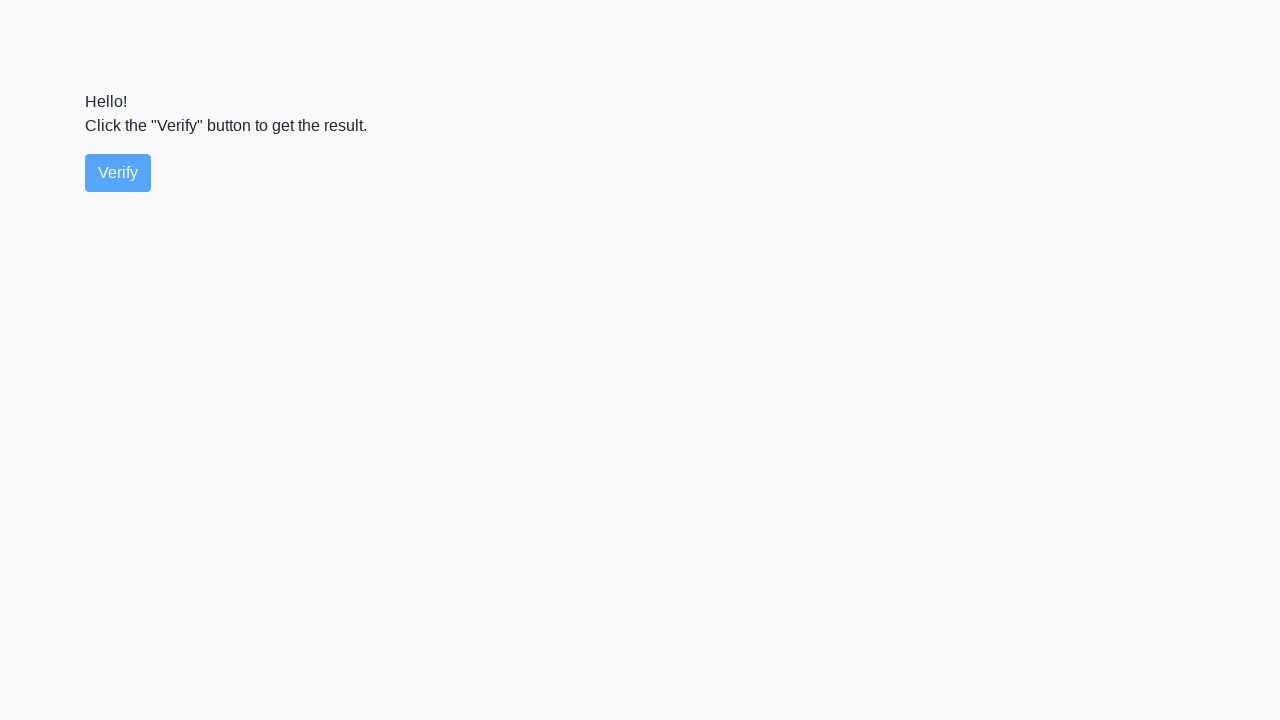

Clicked the verify button at (118, 173) on #verify
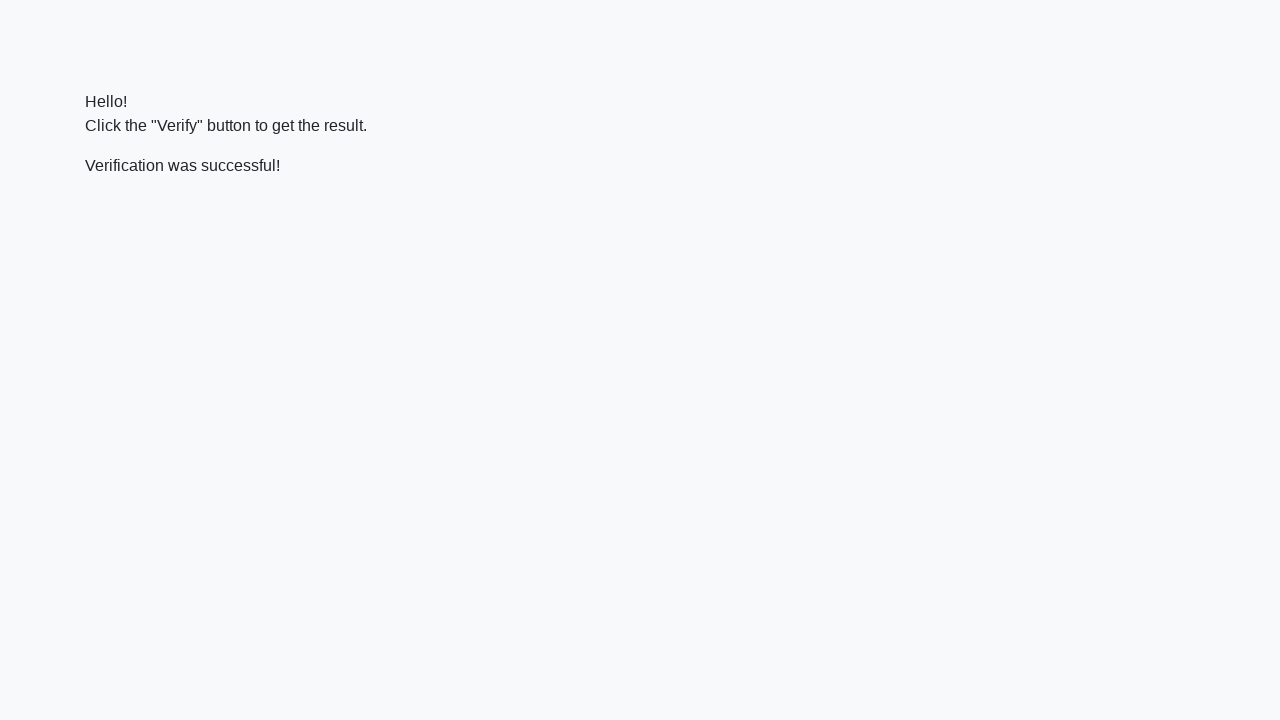

Success message element loaded
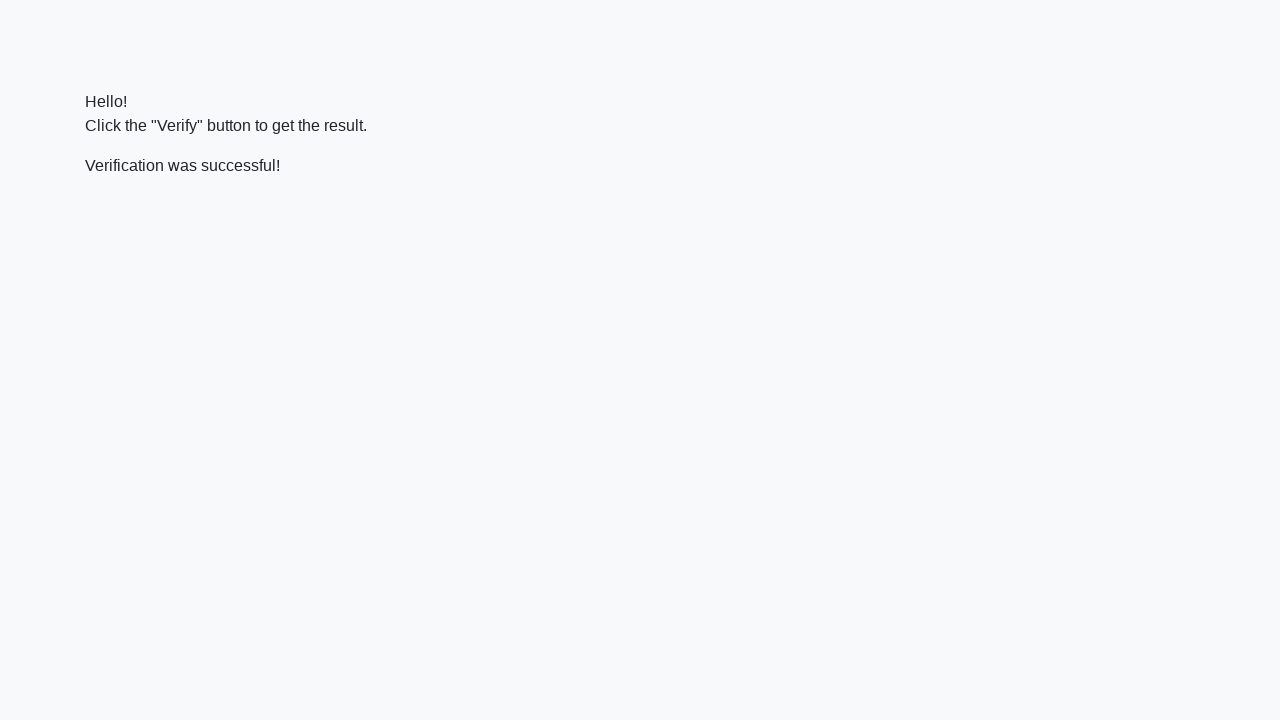

Located the success message element
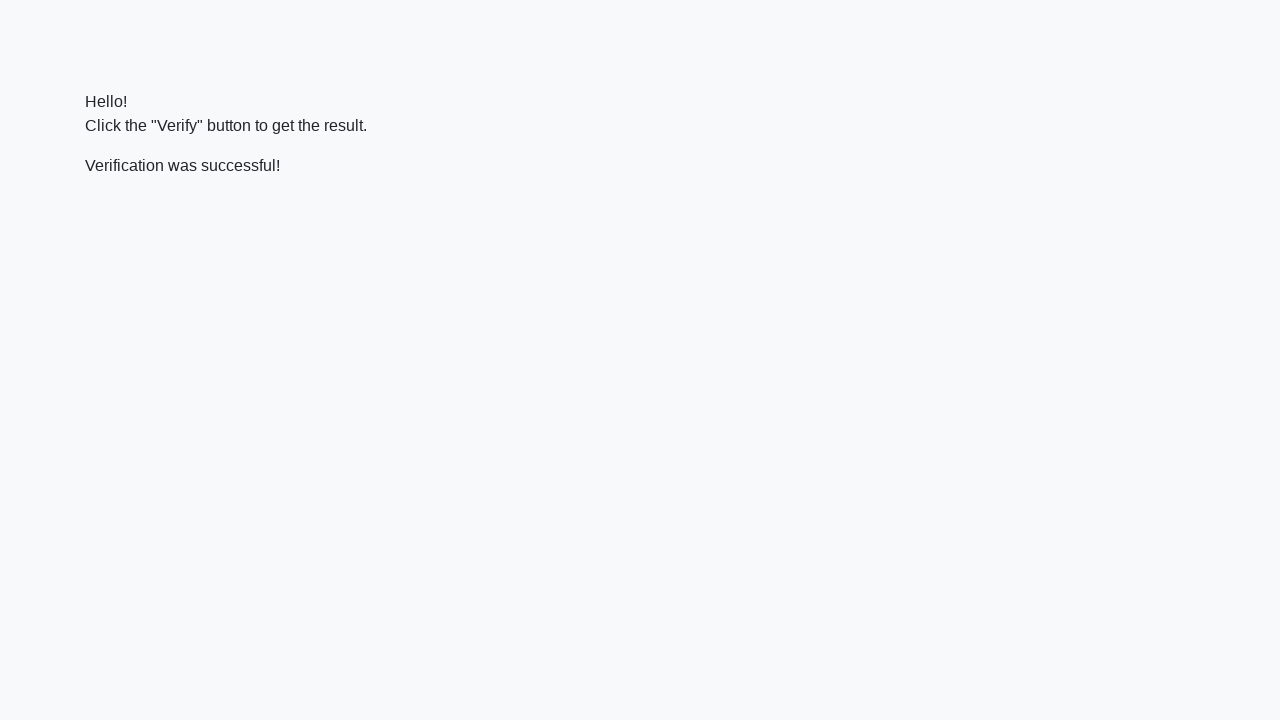

Verified success message contains 'successful'
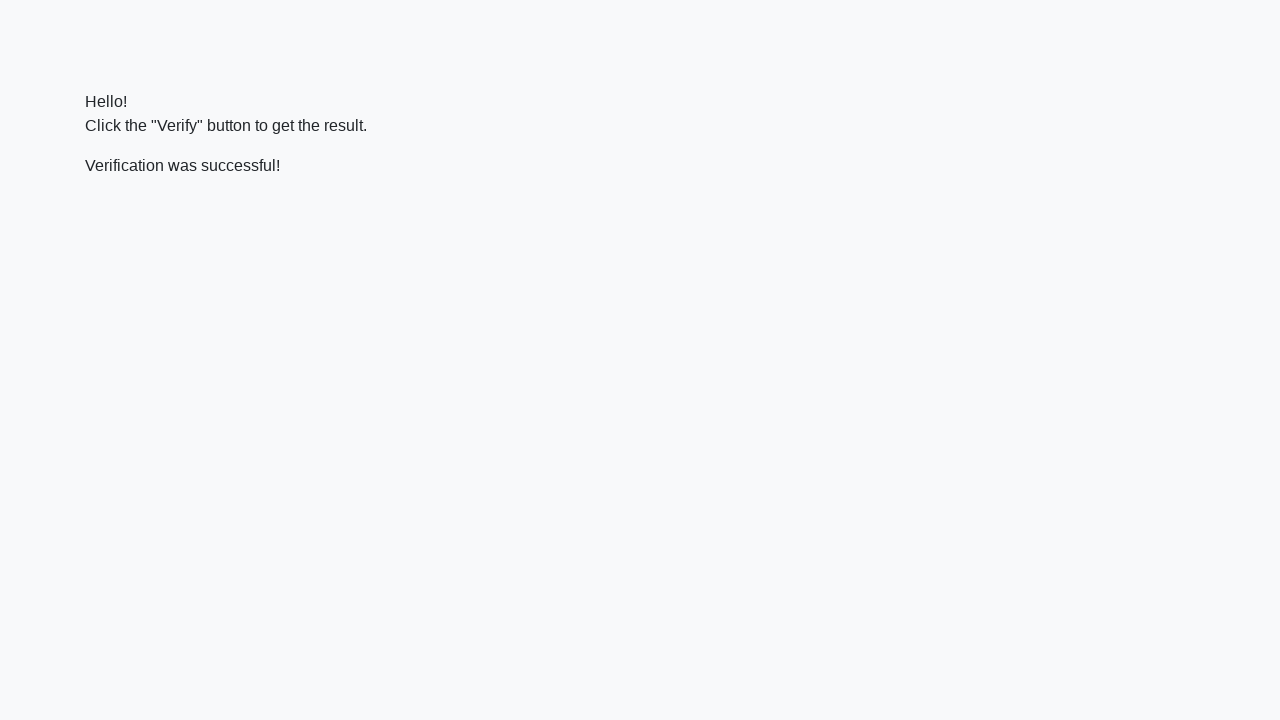

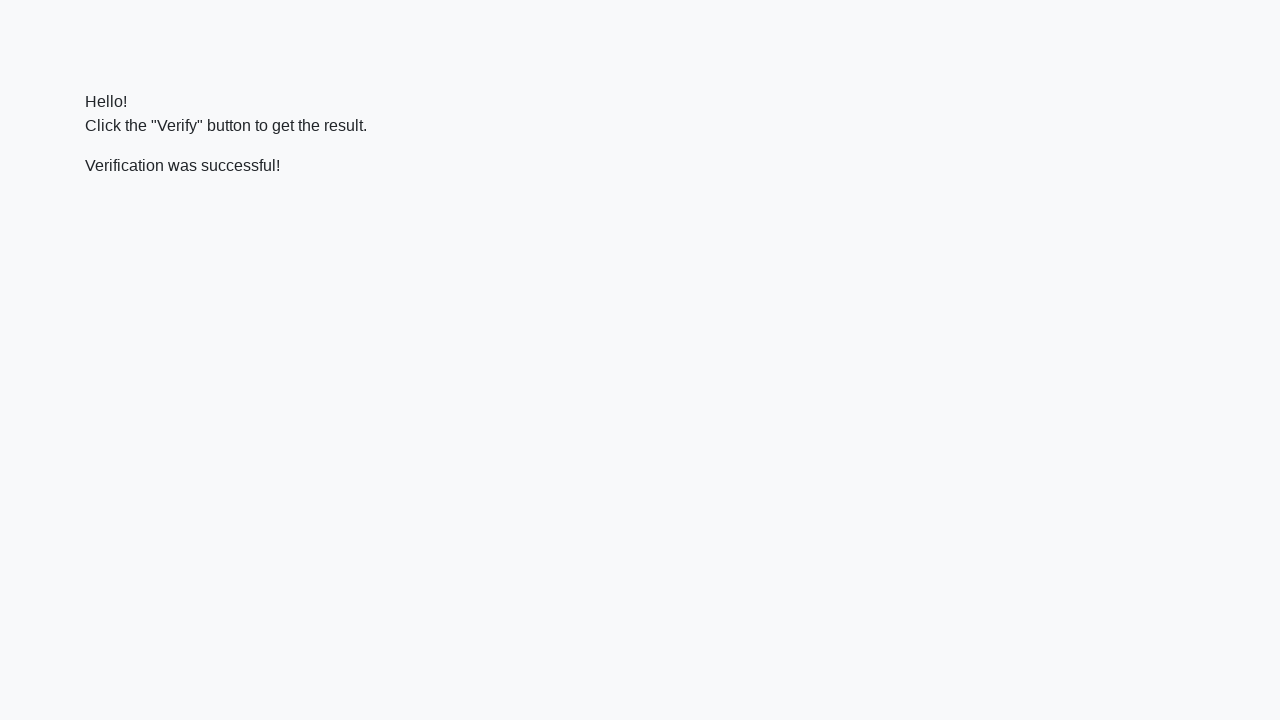